Simple navigation test that loads a personal developer portfolio website

Starting URL: https://dylanturner.dev/

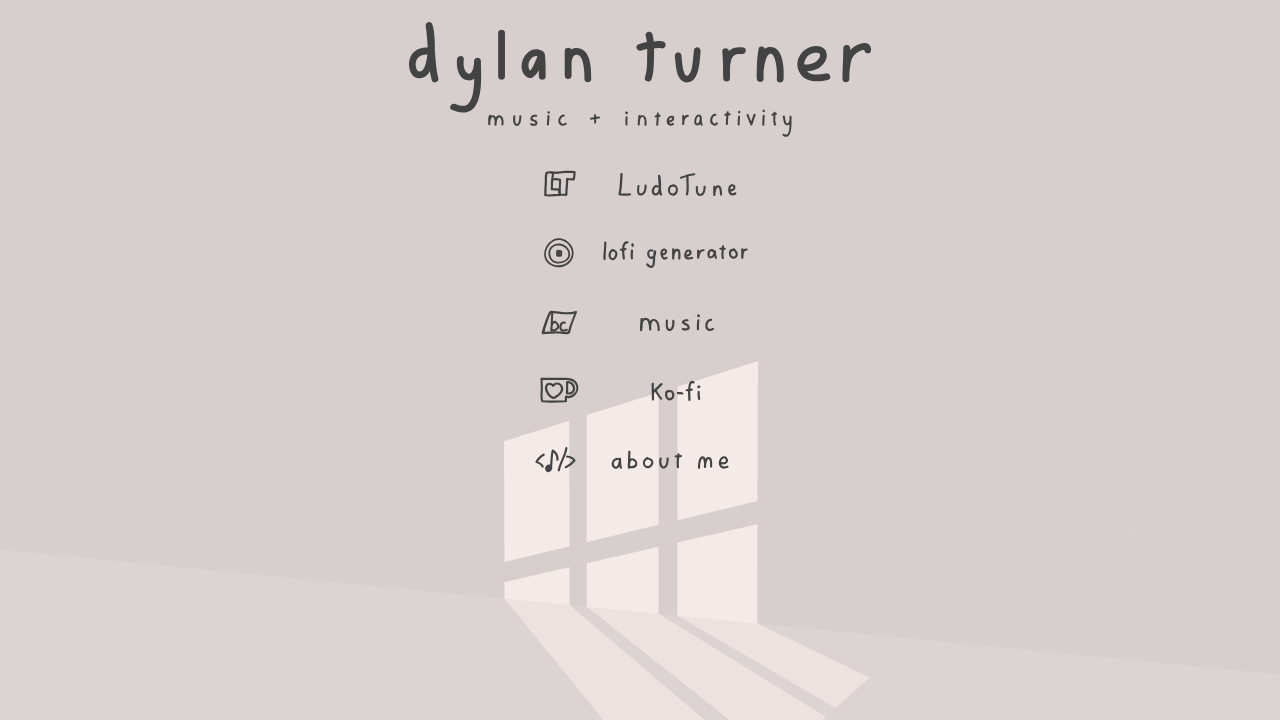

Waited for DOM content to load on Dylan Turner's portfolio website
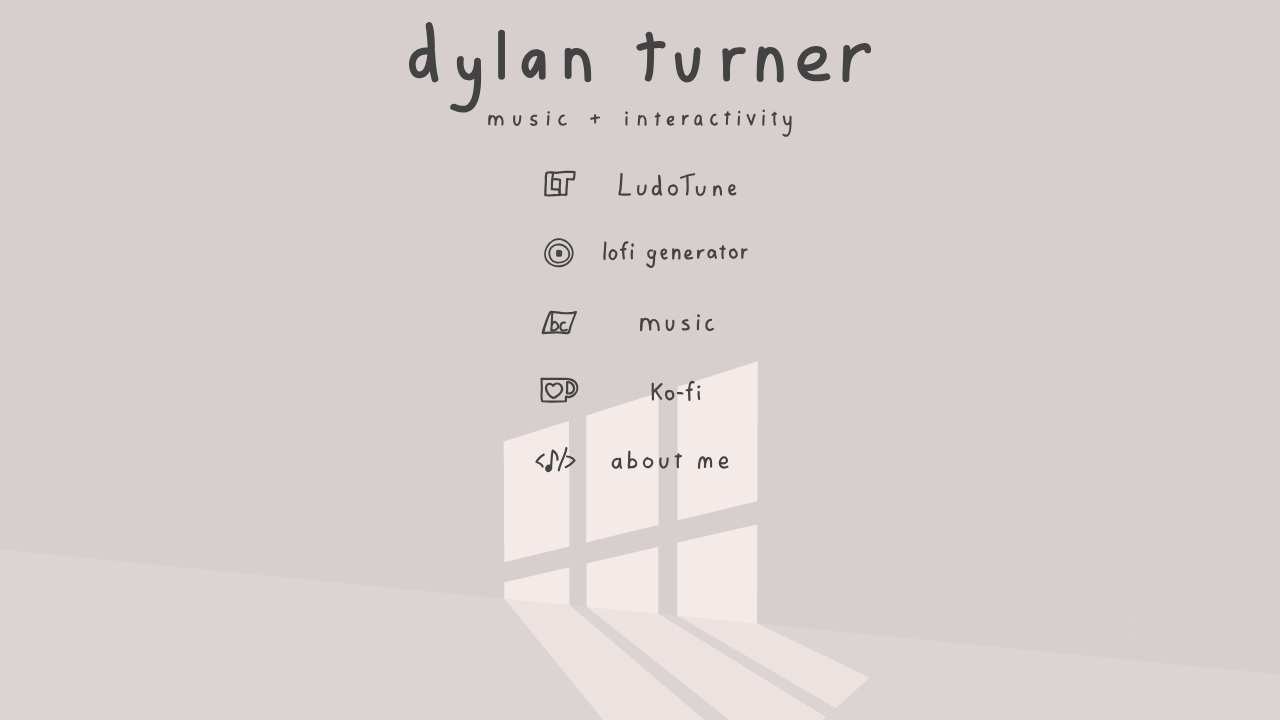

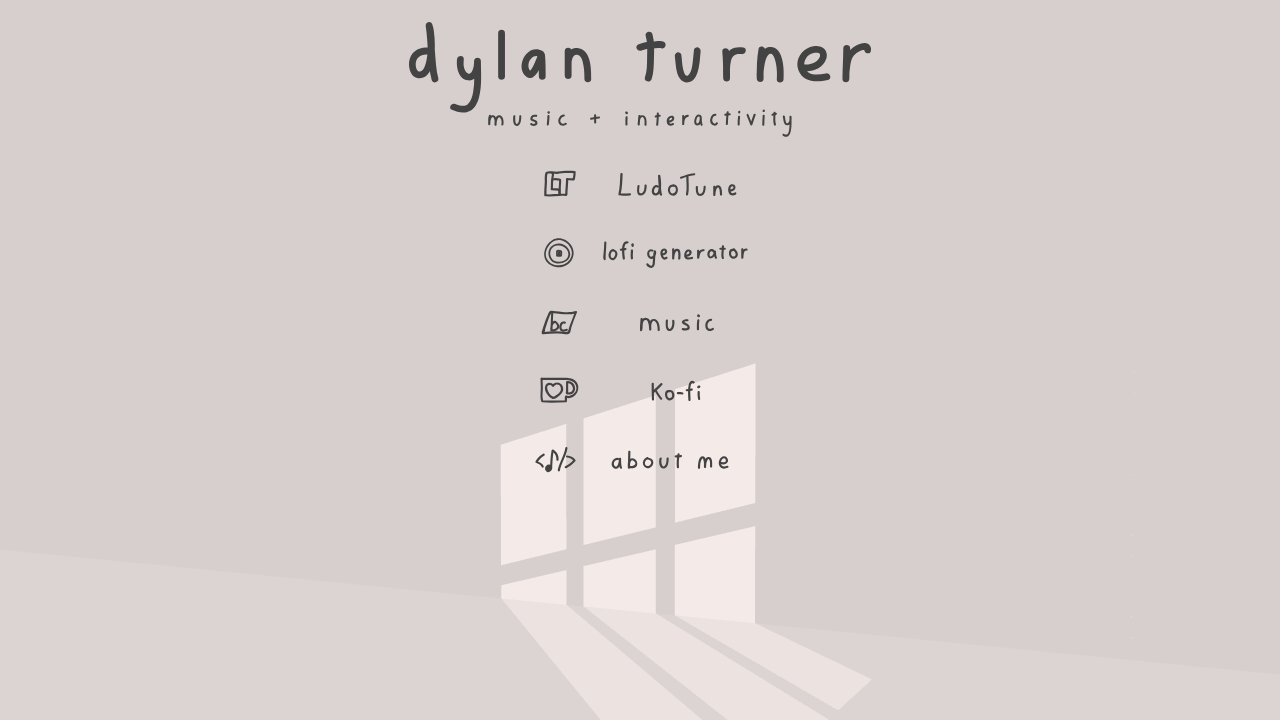